Navigates to a second page then uses browser back navigation to return to the previous page

Starting URL: https://the-internet.herokuapp.com

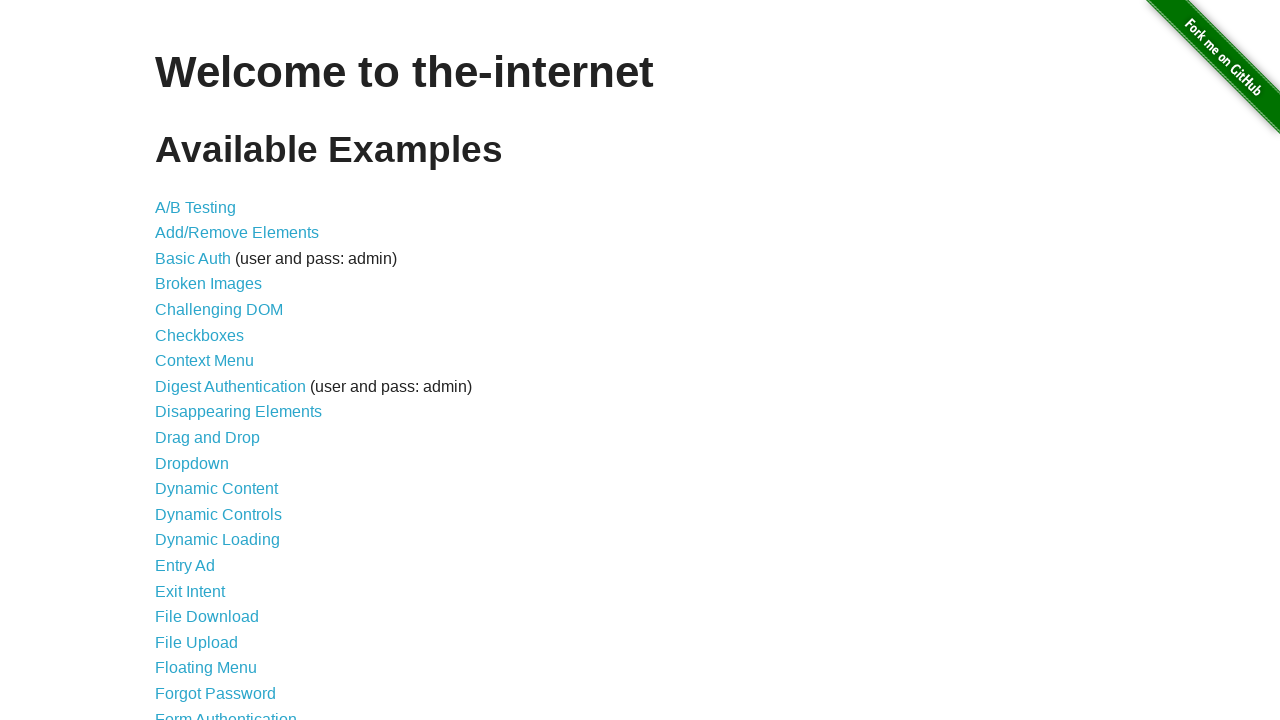

Navigated to login page
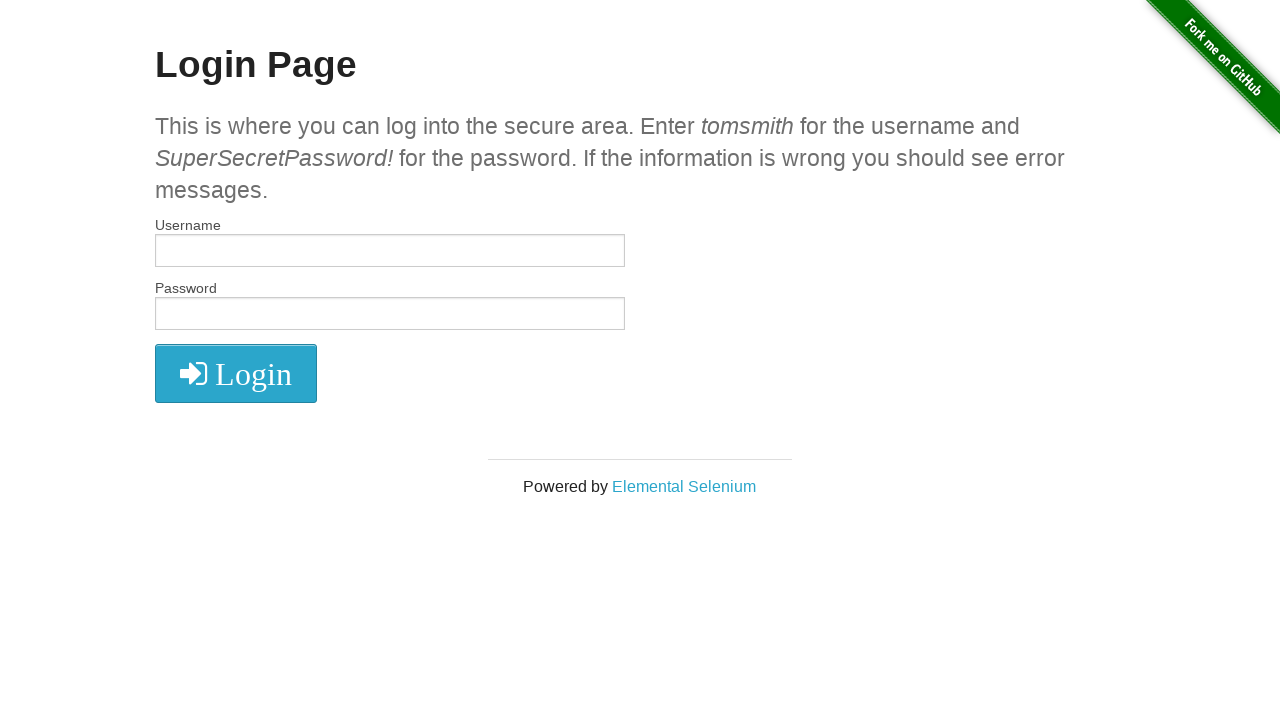

Navigated back to the previous page using browser back button
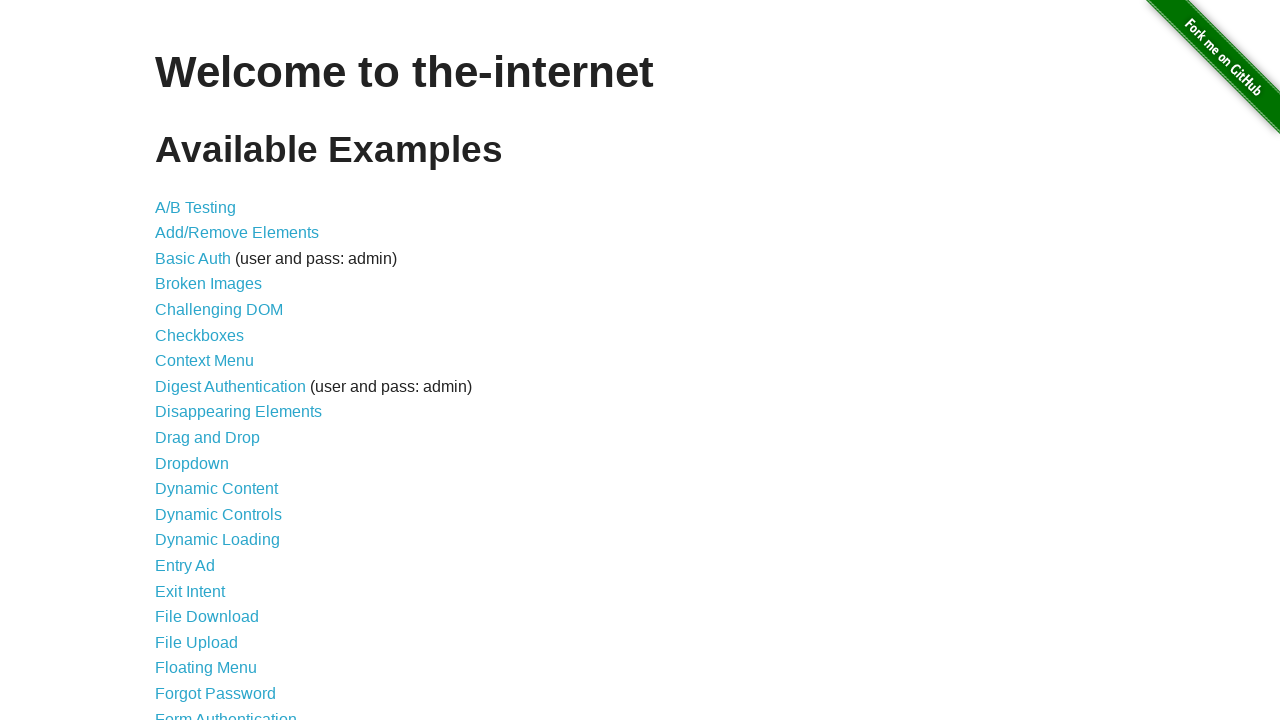

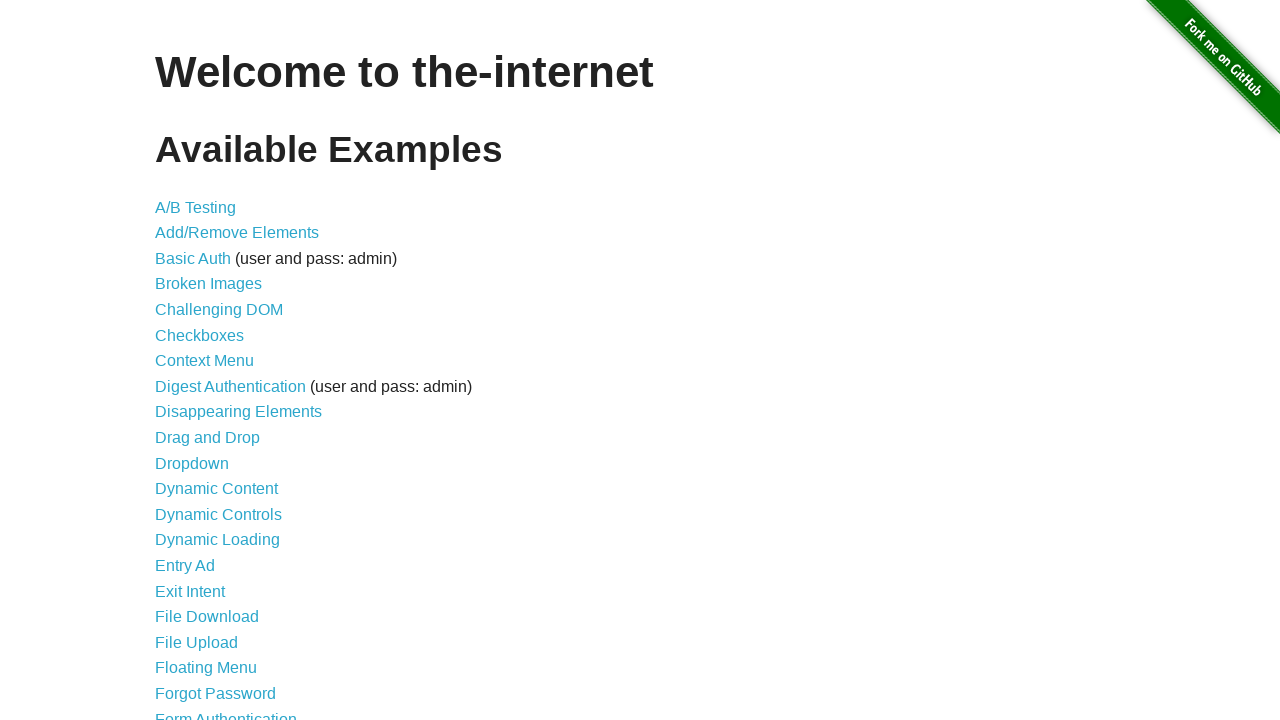